Tests dropdown selection functionality by selecting "Option 2" from a dropdown menu on the Heroku test application.

Starting URL: https://the-internet.herokuapp.com/dropdown

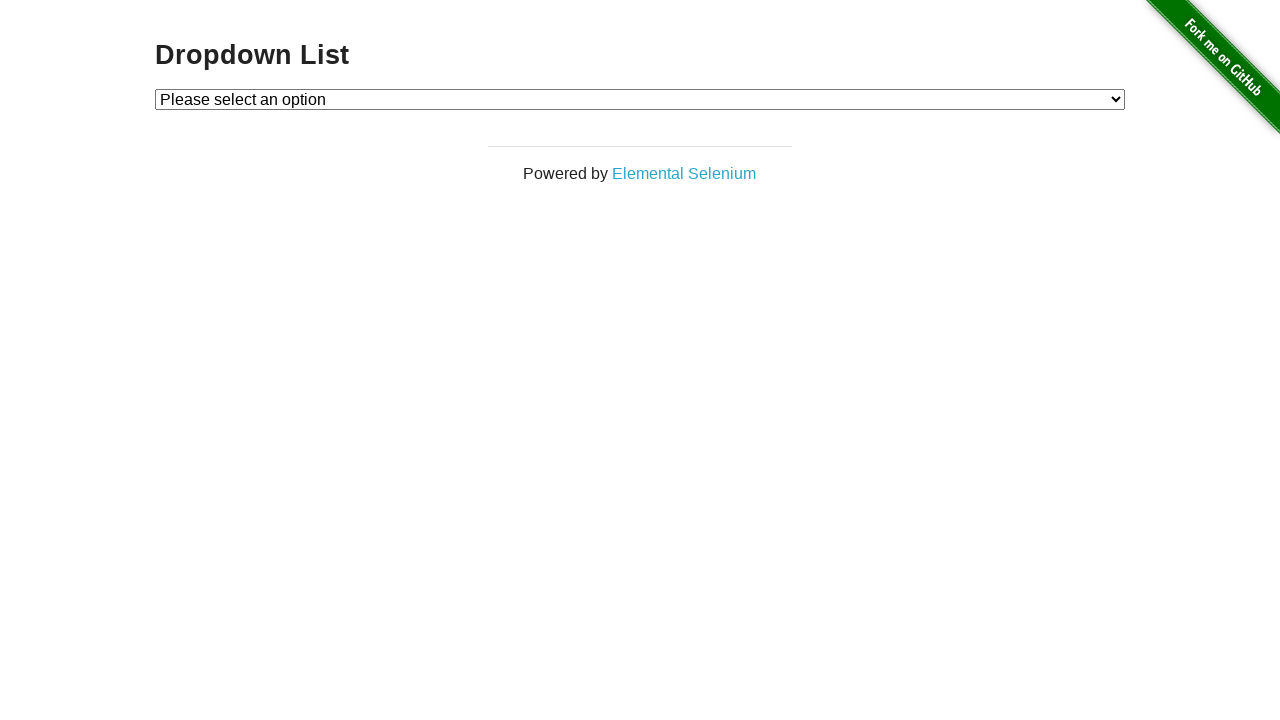

Navigated to Heroku dropdown test page
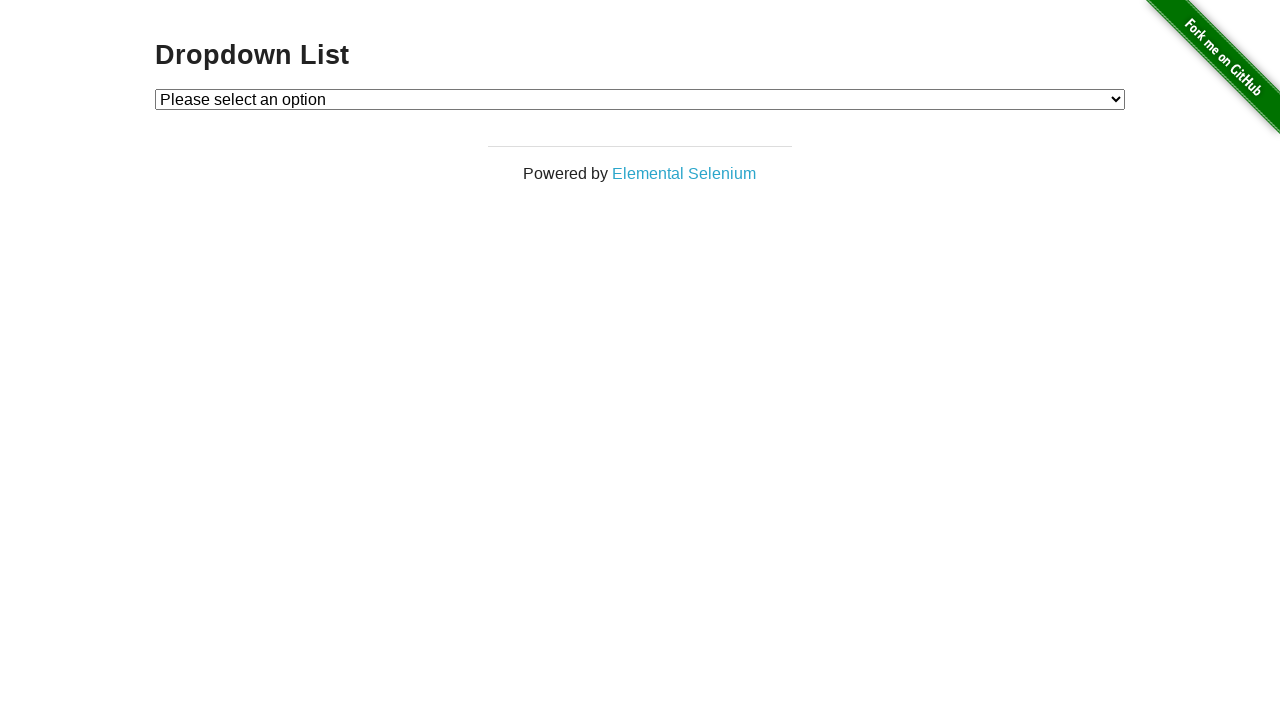

Selected 'Option 2' from the dropdown menu on #dropdown
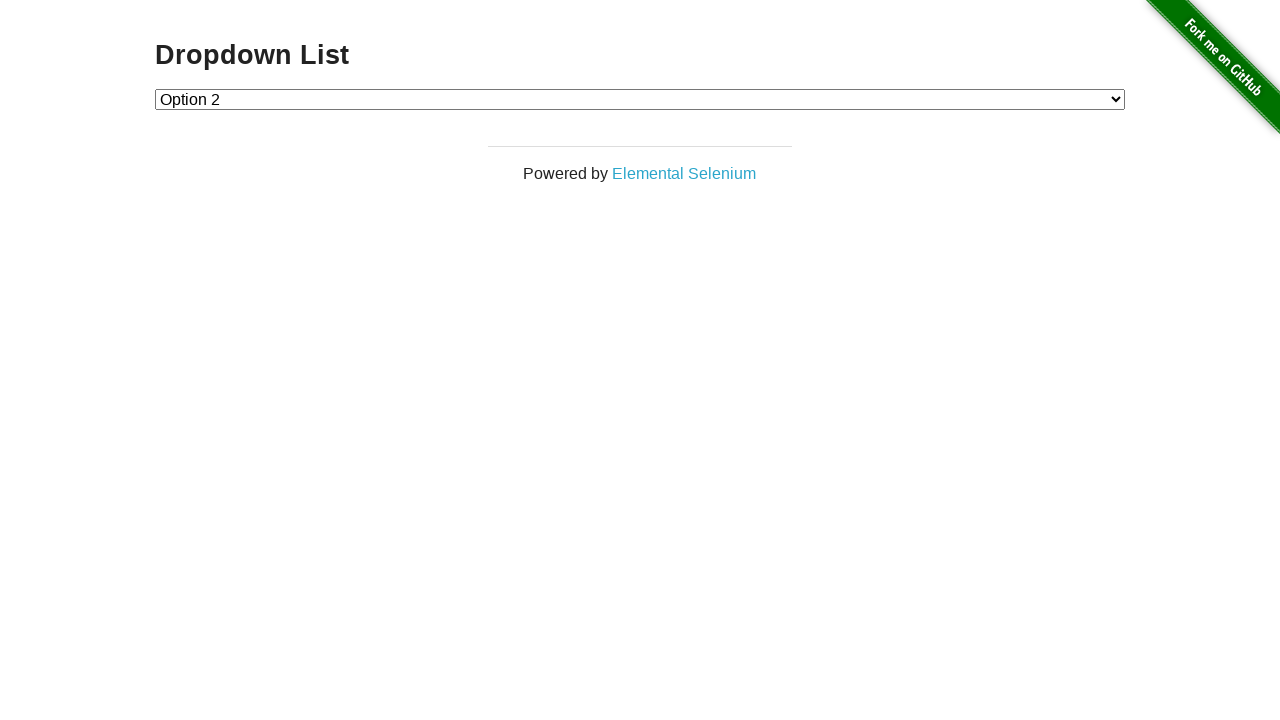

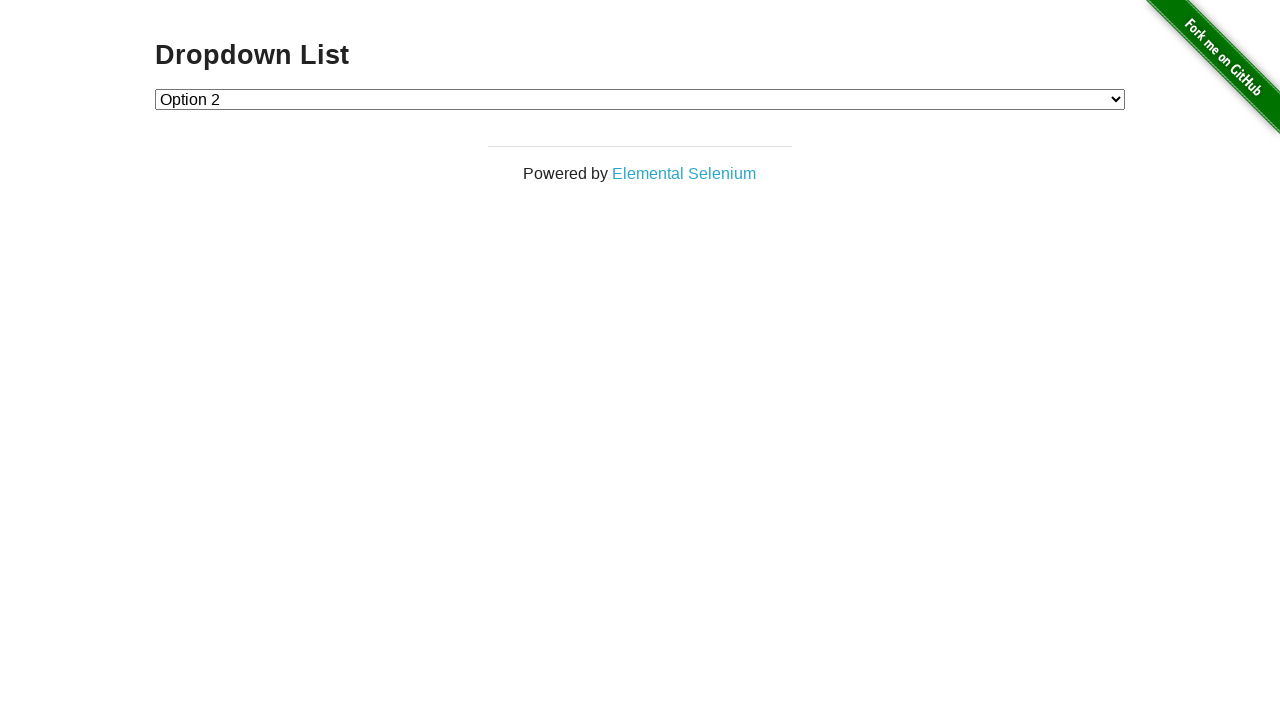